Tests drag-and-drop functionality on jQuery UI's droppable demo page by dragging an element and dropping it onto a target element within an iframe.

Starting URL: https://jqueryui.com/droppable/

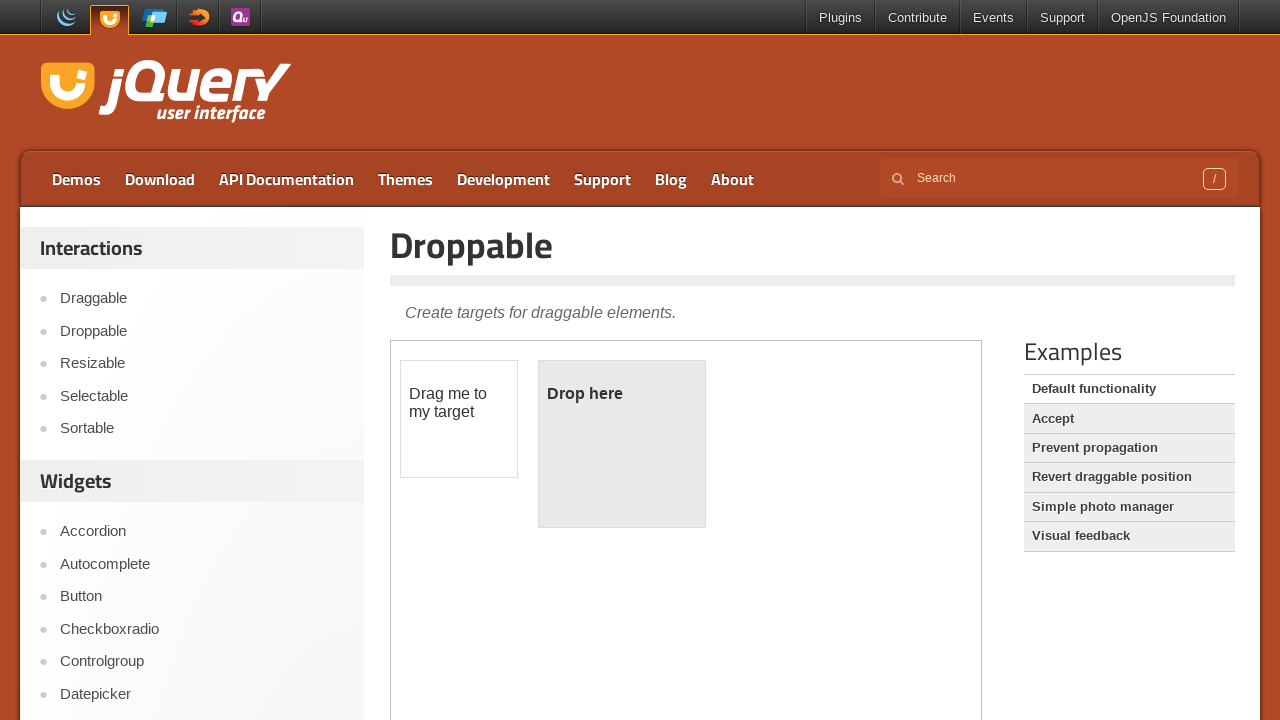

Located the demo iframe containing drag-drop elements
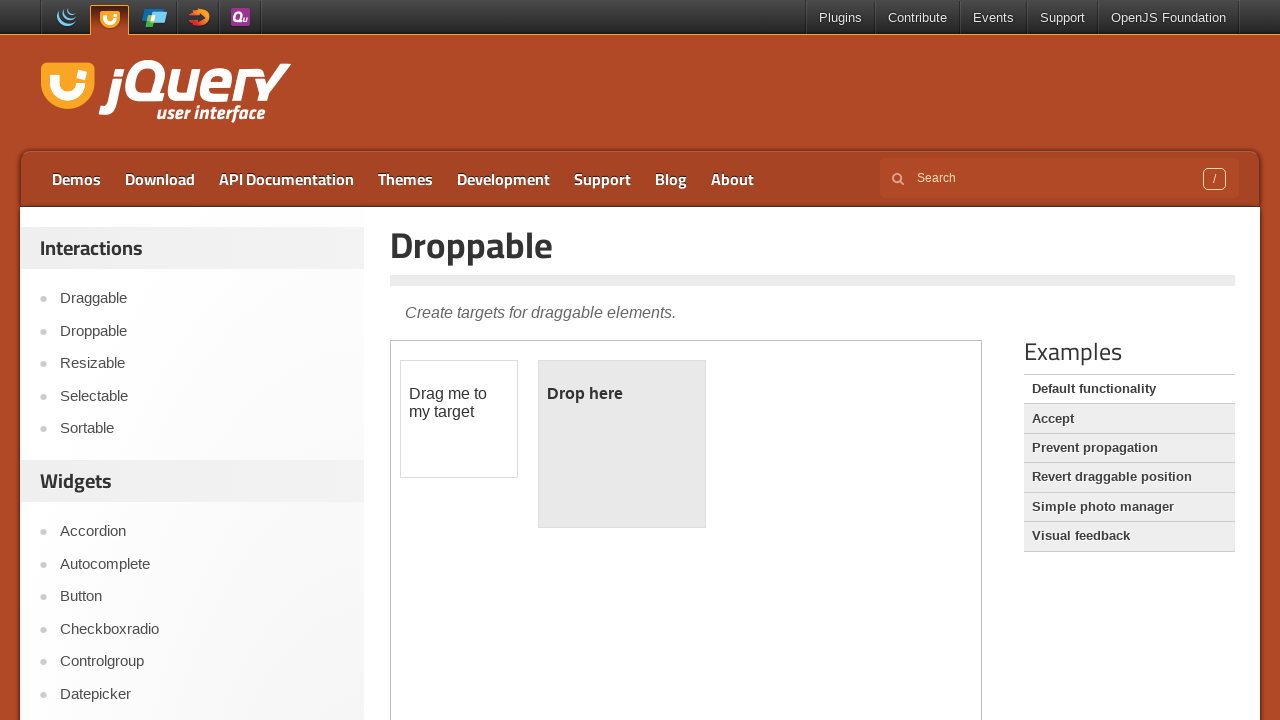

Located the draggable element
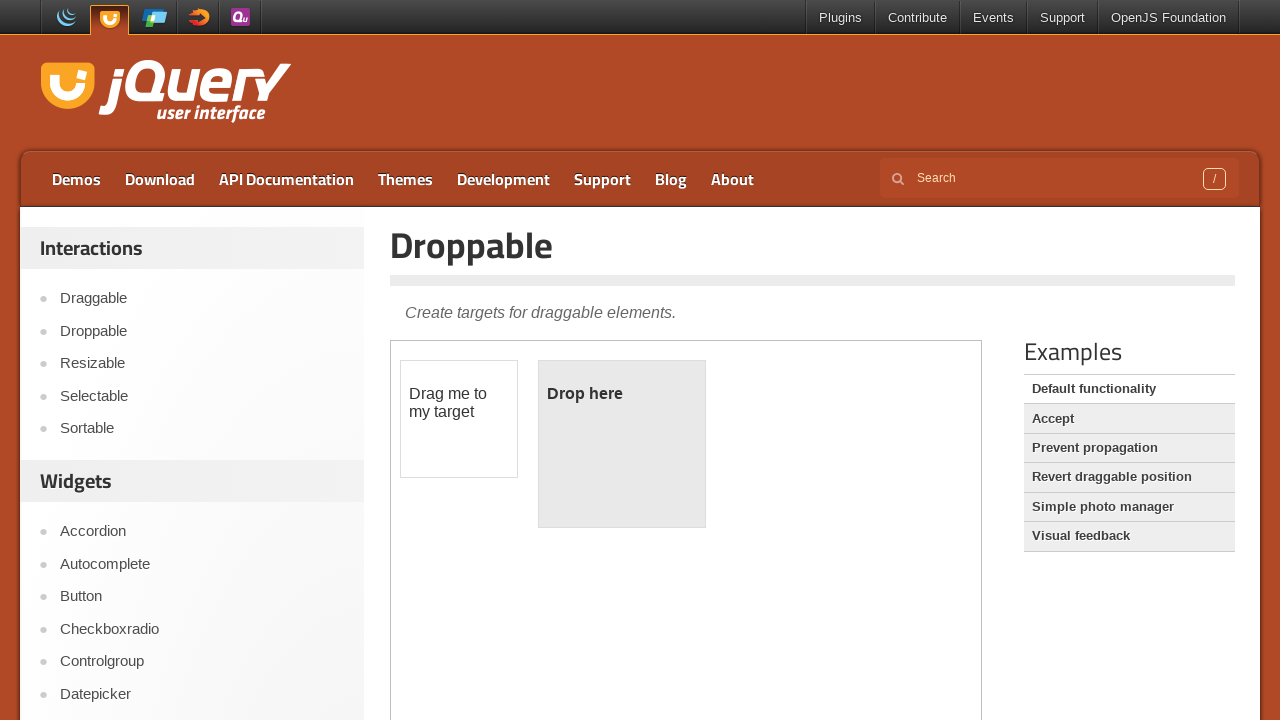

Located the droppable target element
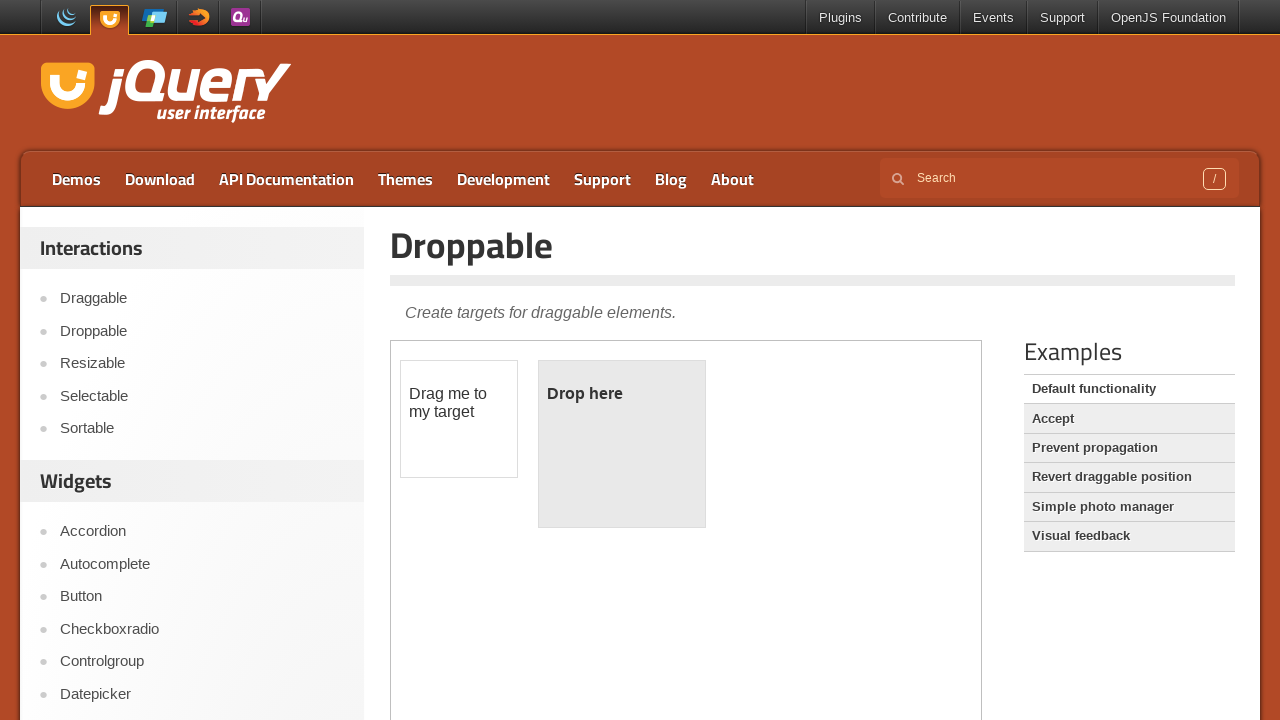

Dragged the element onto the droppable target at (622, 444)
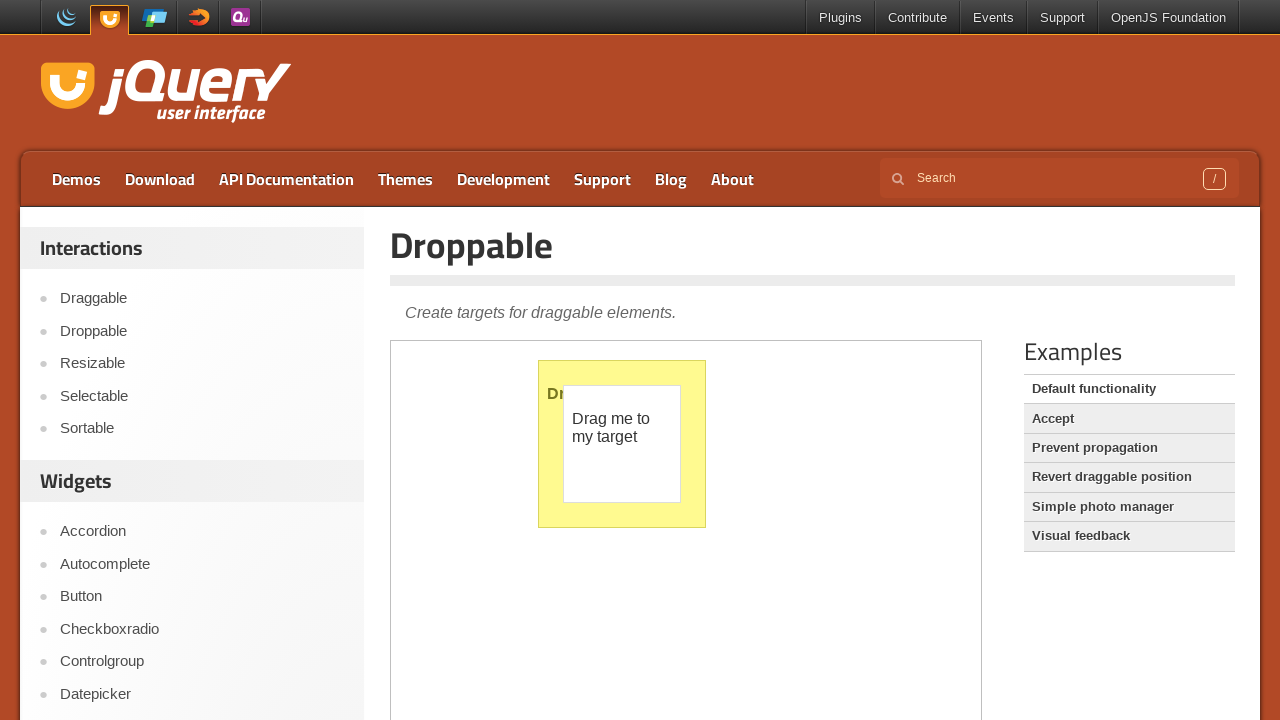

Verified the droppable element is visible after drop action
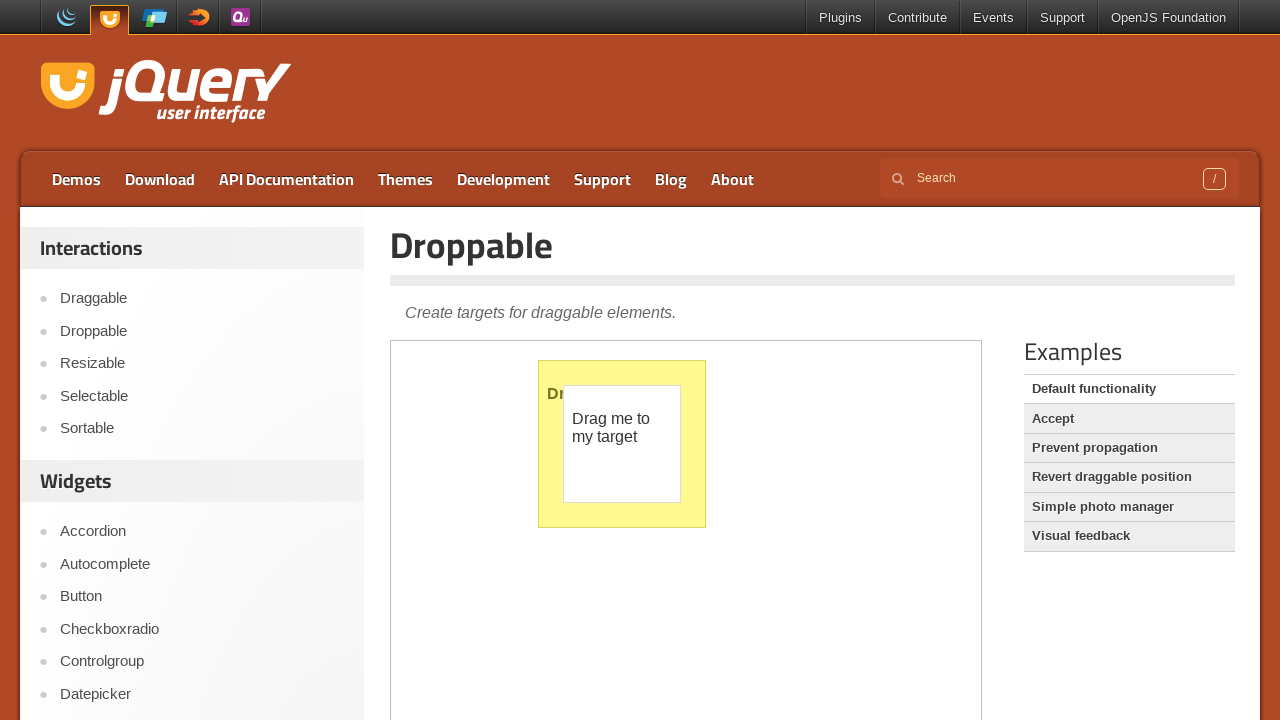

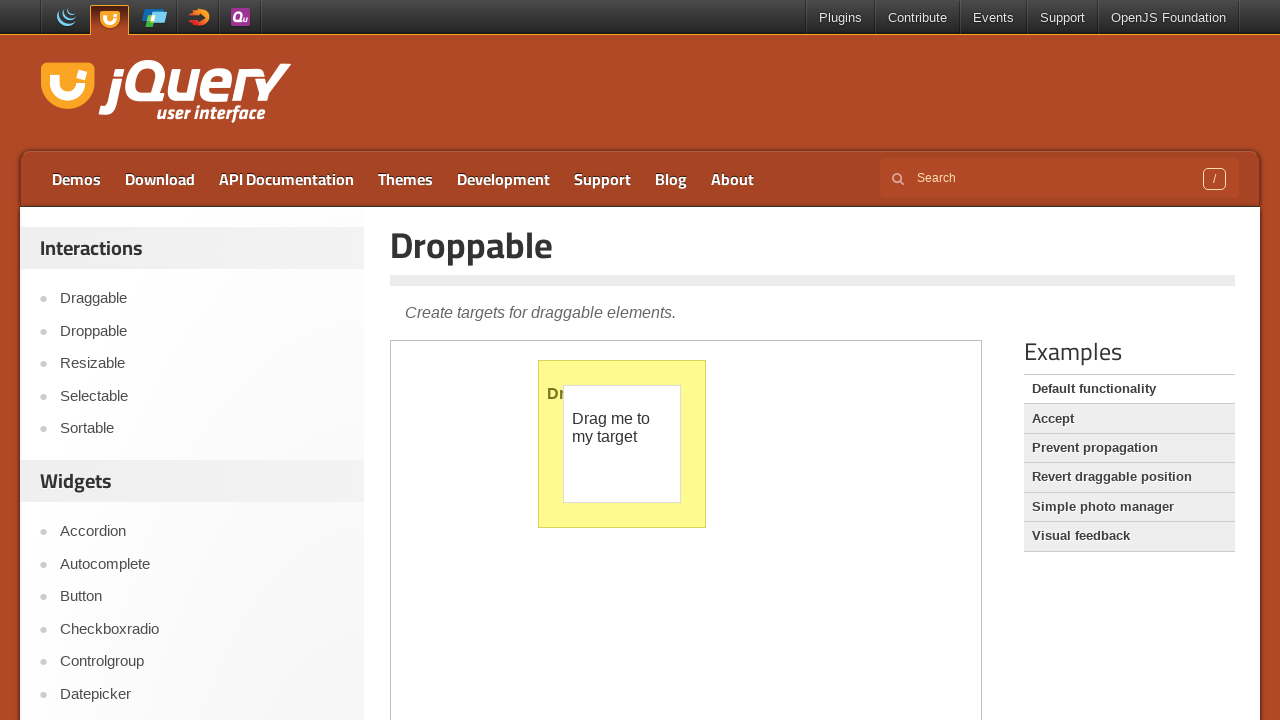